Clicks the first checkbox item in the todo list and verifies it becomes checked

Starting URL: https://lambdatest.github.io/sample-todo-app/

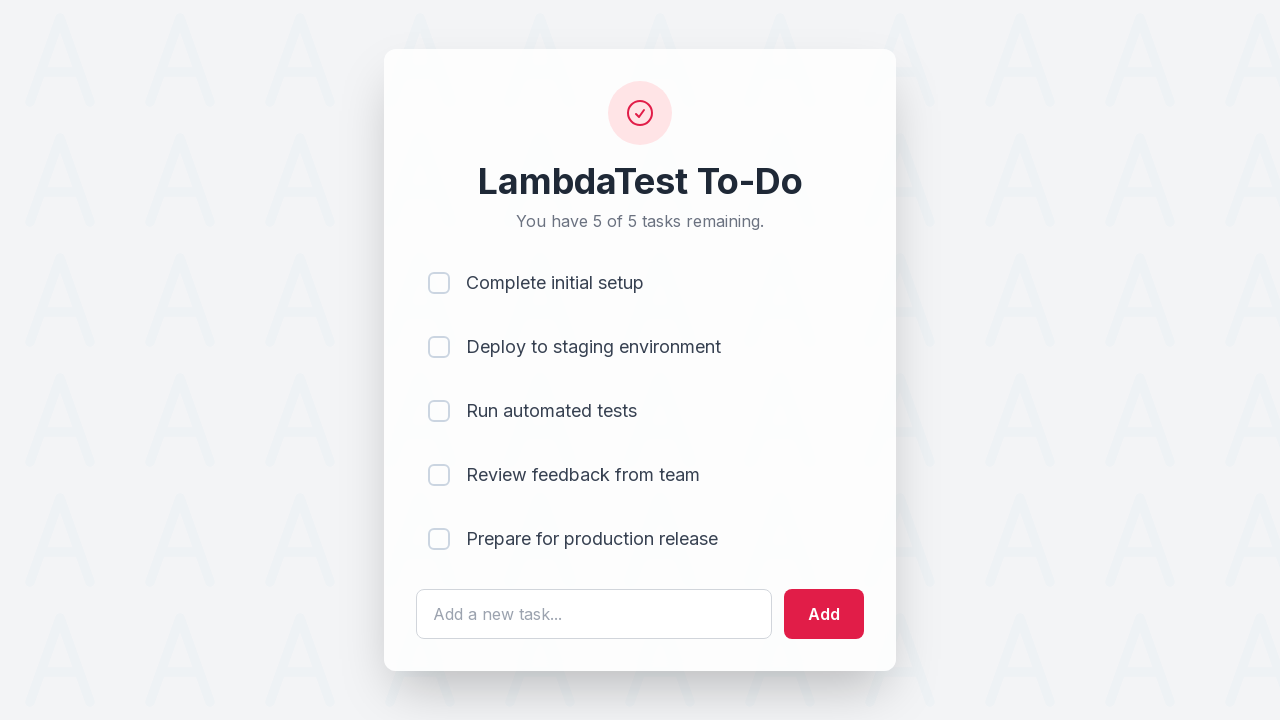

Navigated to todo app URL
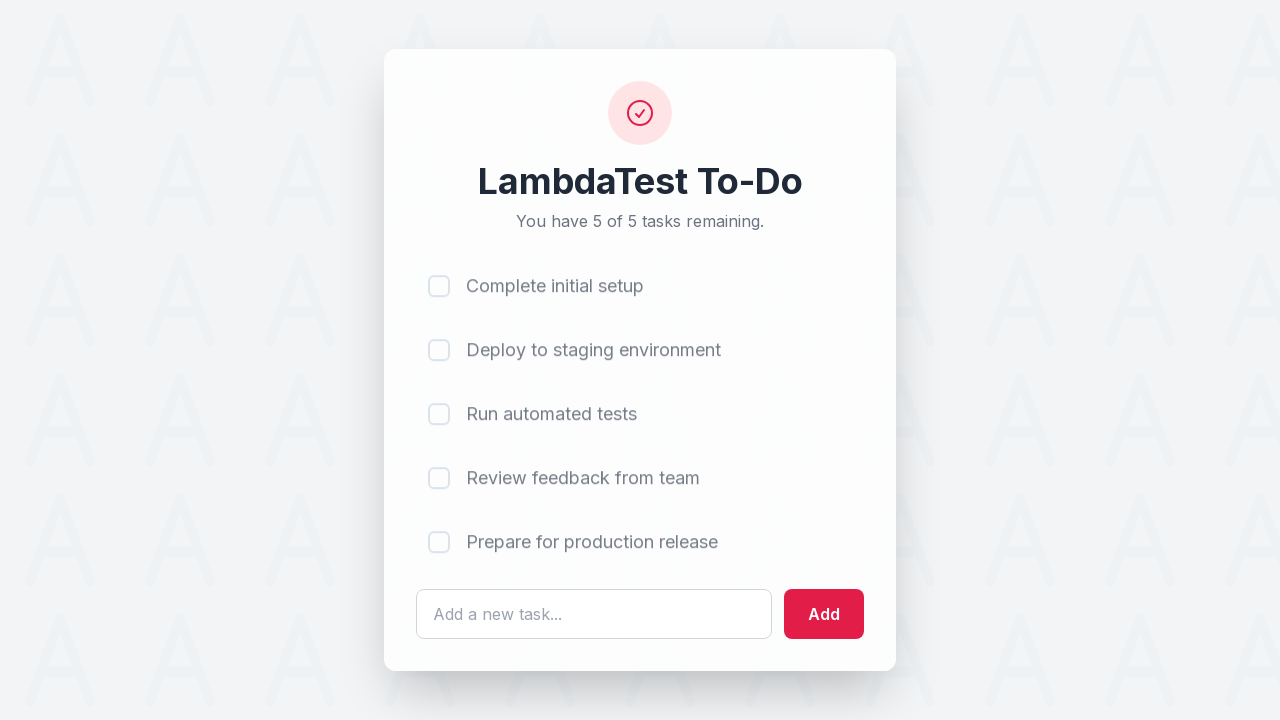

Clicked the first checkbox item in the todo list at (439, 283) on input[name='li1']
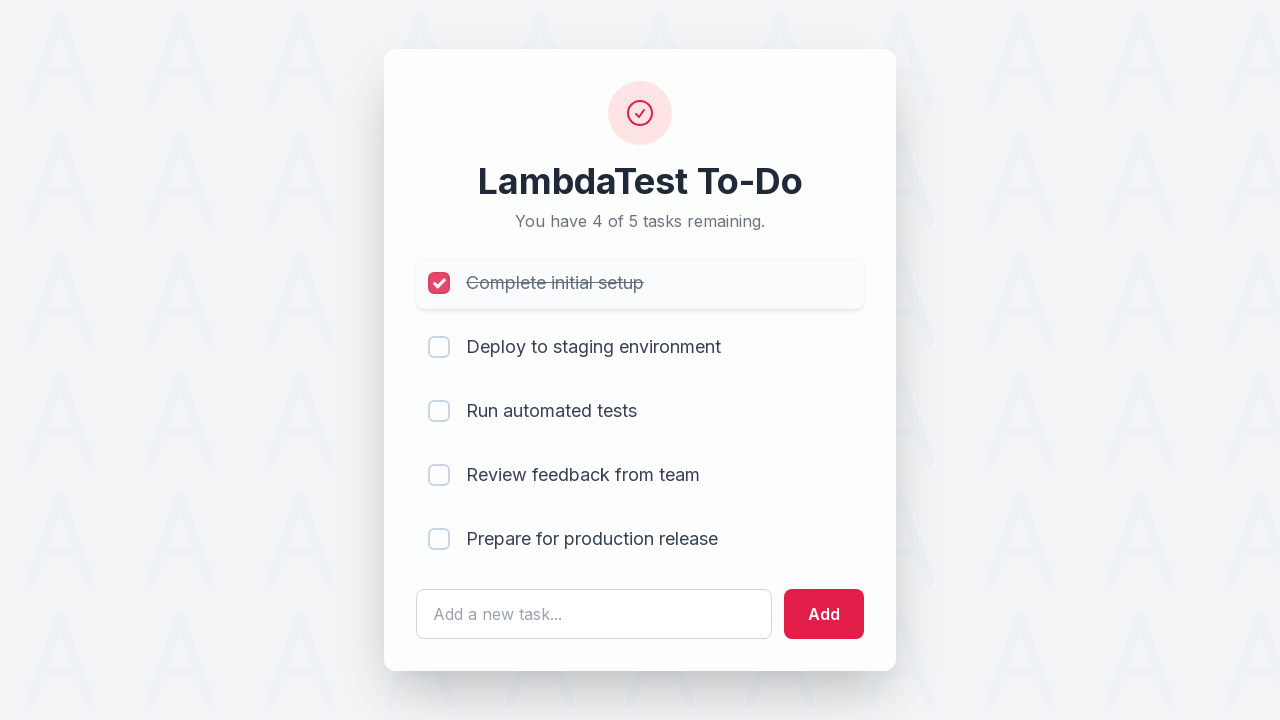

Verified that the first checkbox item is checked
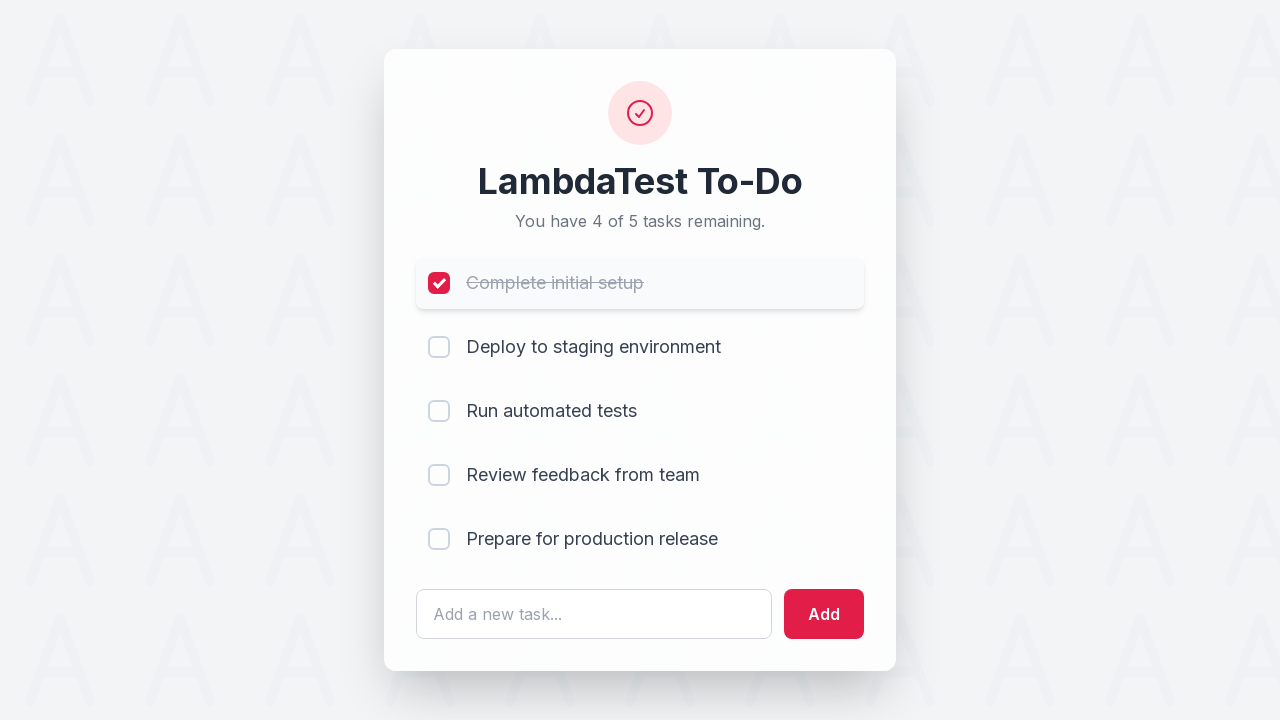

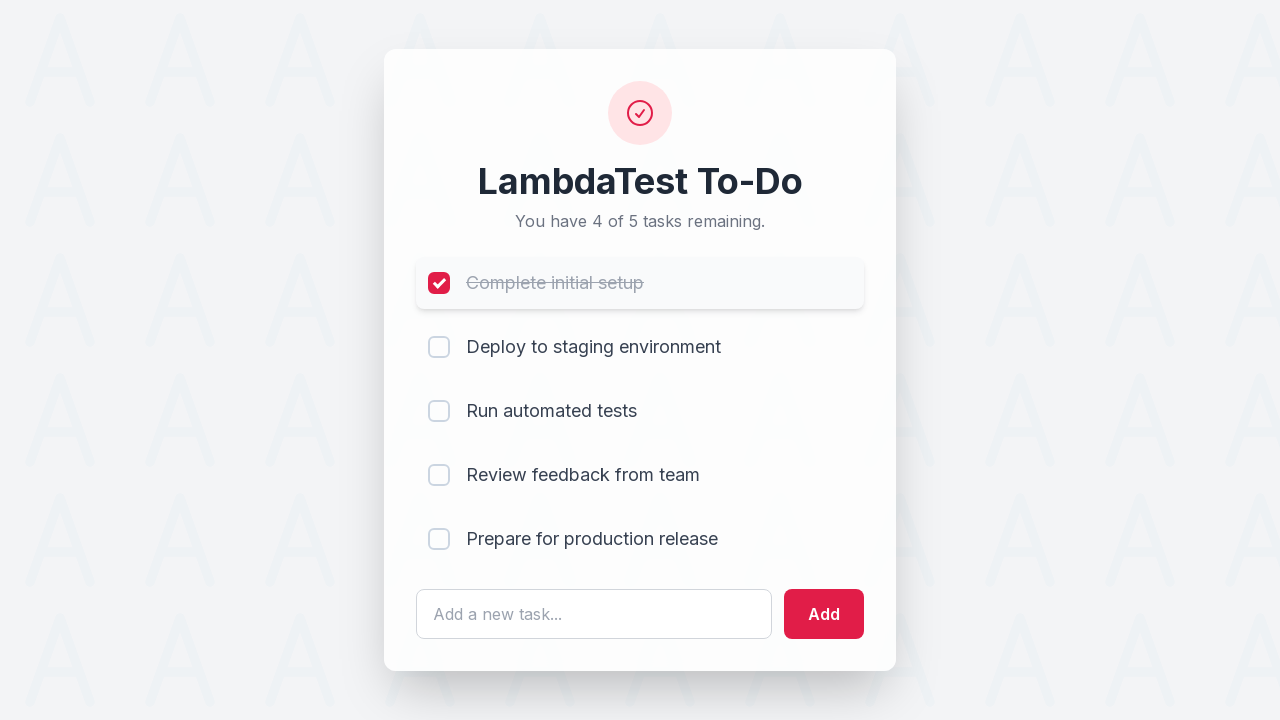